Tests dropdown selection by iterating through options and clicking on "Option 1", then verifies the selection was successful

Starting URL: http://the-internet.herokuapp.com/dropdown

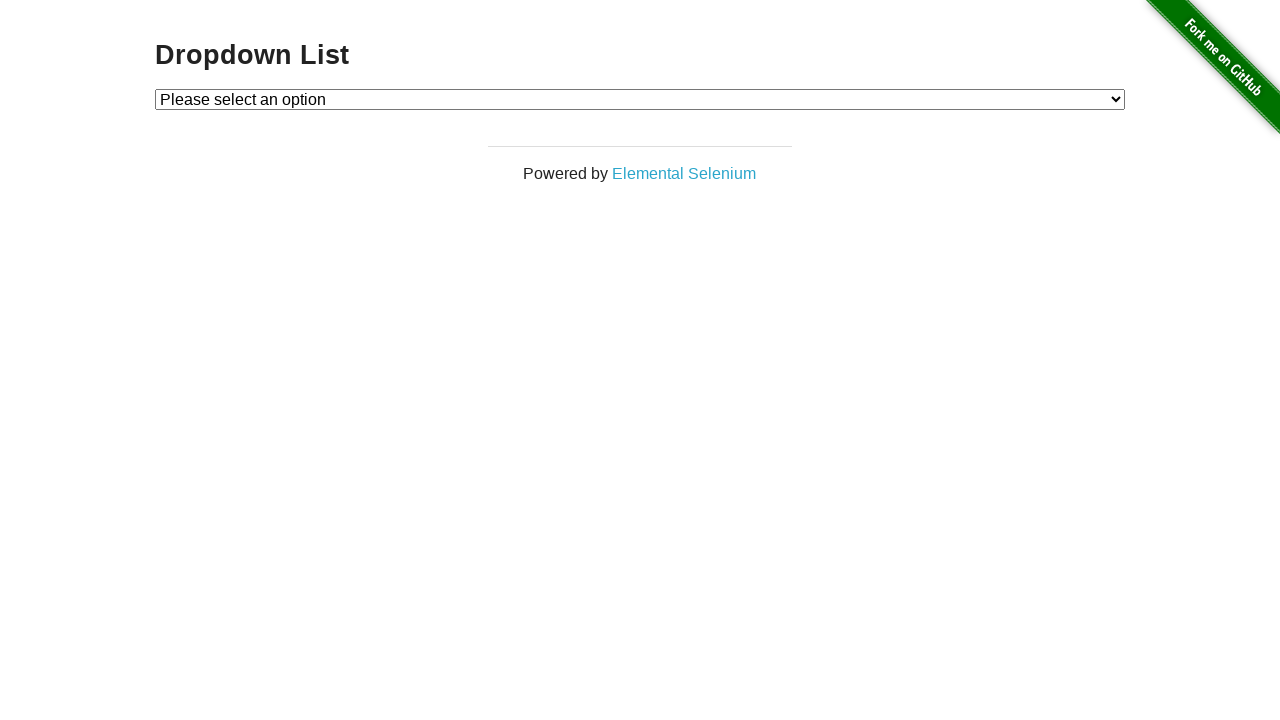

Located dropdown element with id 'dropdown'
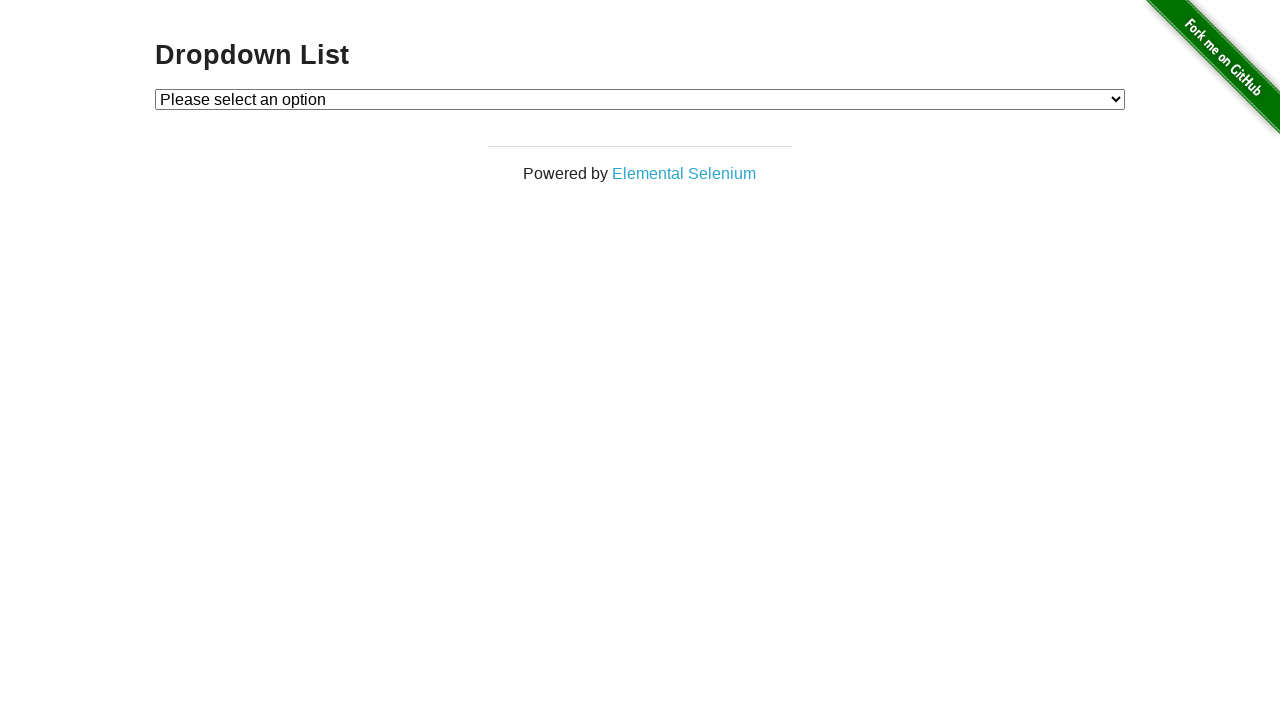

Selected 'Option 1' from the dropdown on #dropdown
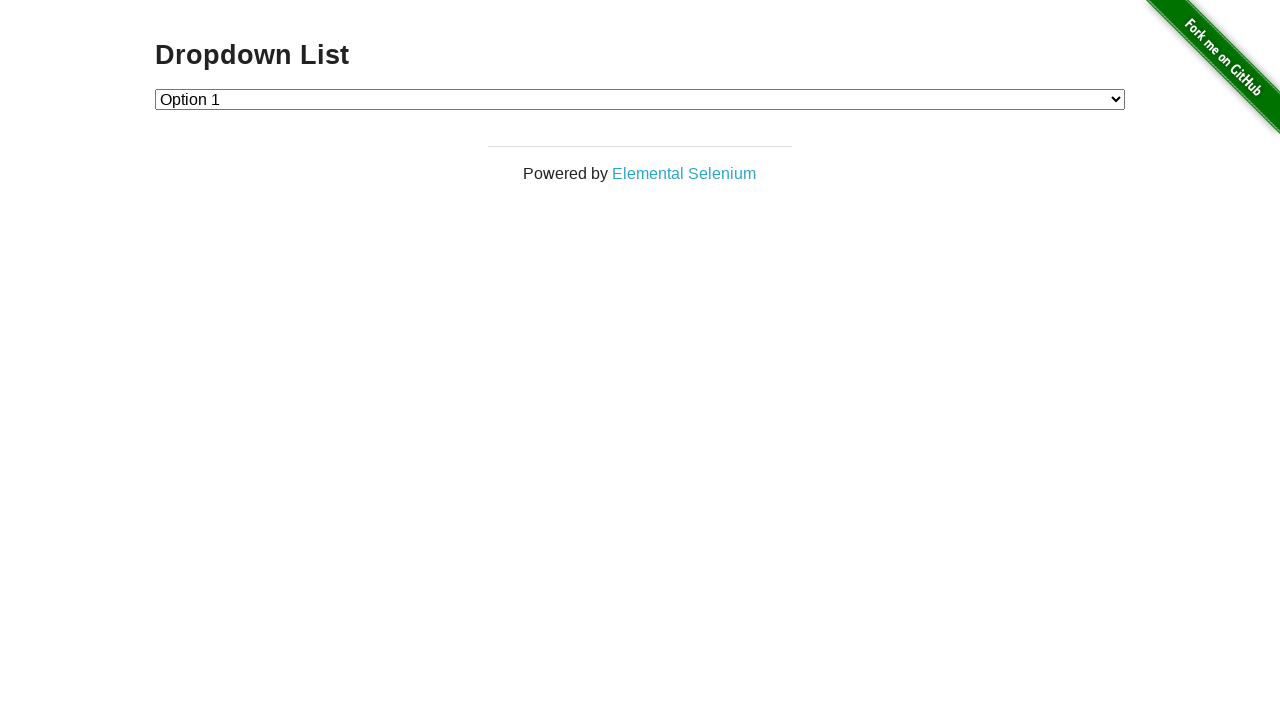

Retrieved the selected dropdown value
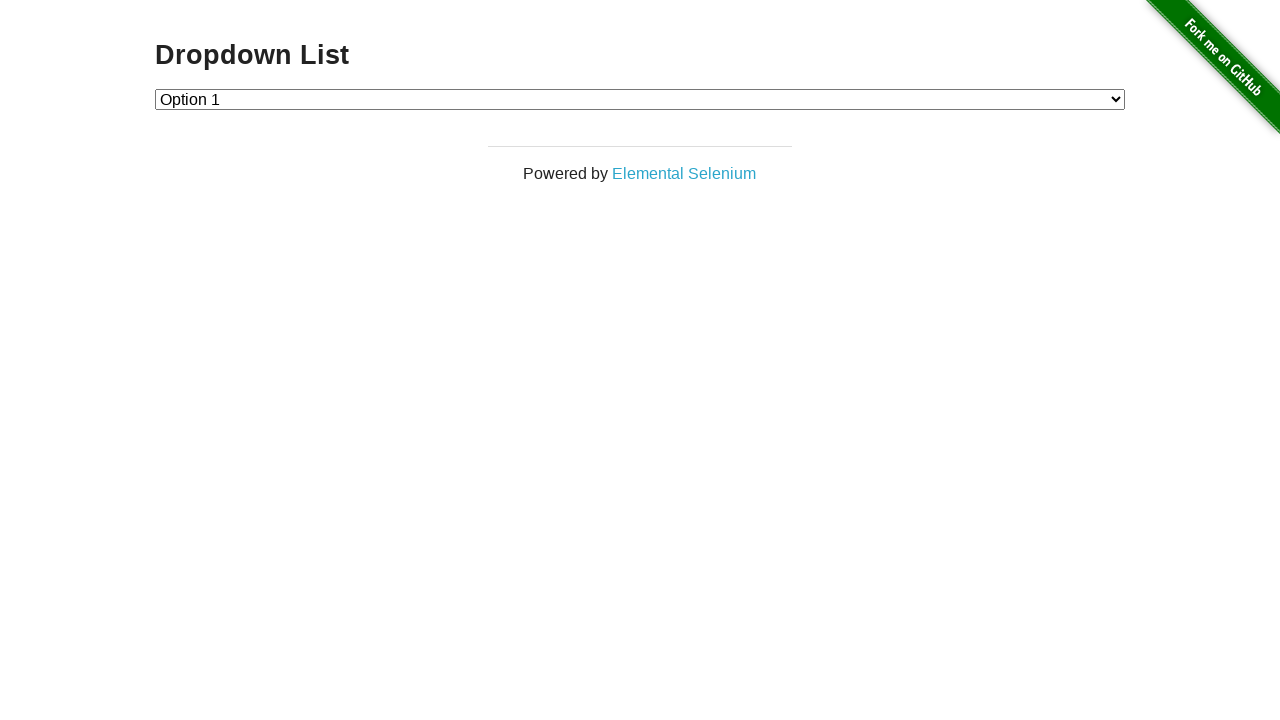

Verified that the selected value is '1' as expected
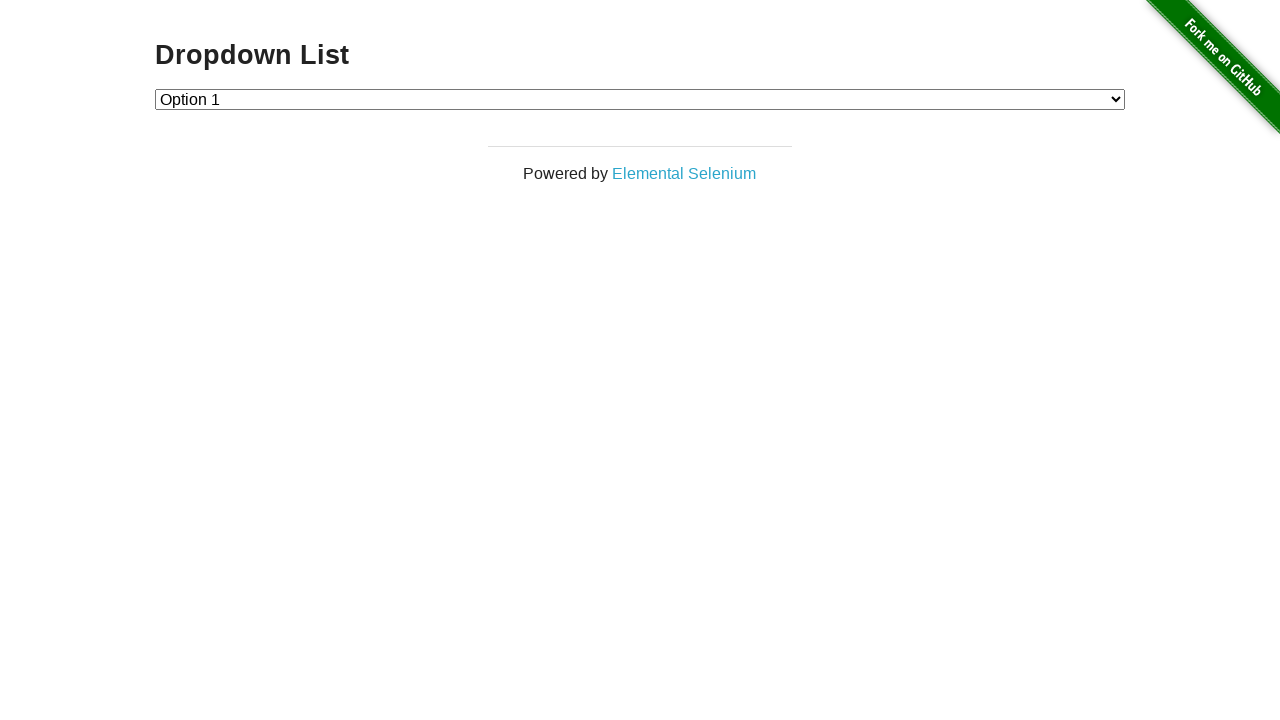

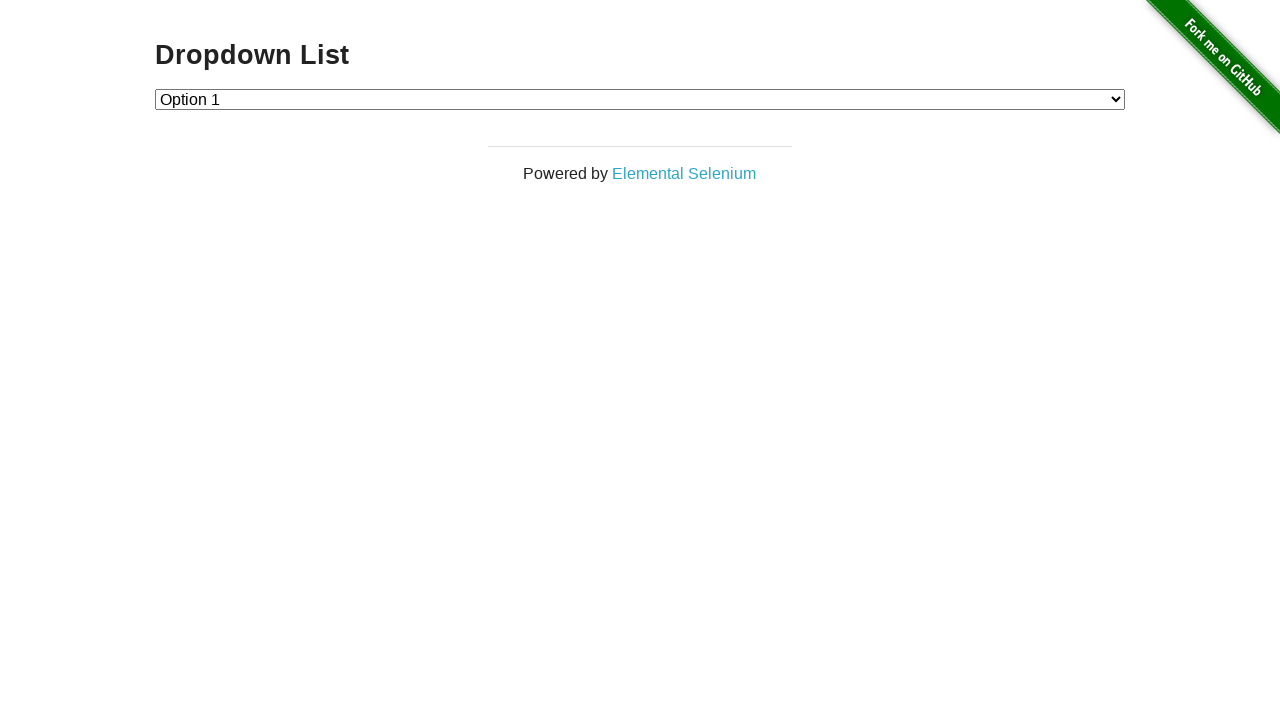